Tests autosuggest dropdown functionality by typing a partial query "ind" into an autosuggest field and selecting "India" from the appearing suggestions list.

Starting URL: https://rahulshettyacademy.com/dropdownsPractise/

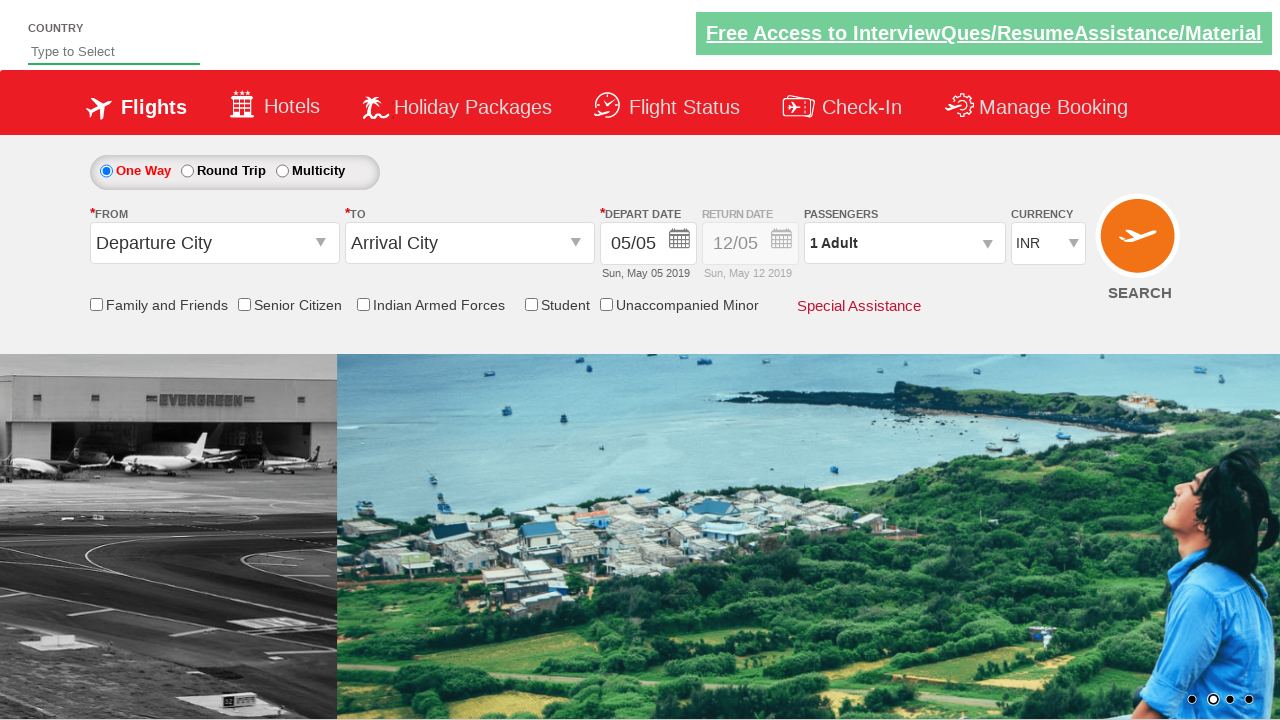

Typed 'ind' into autosuggest field on #autosuggest
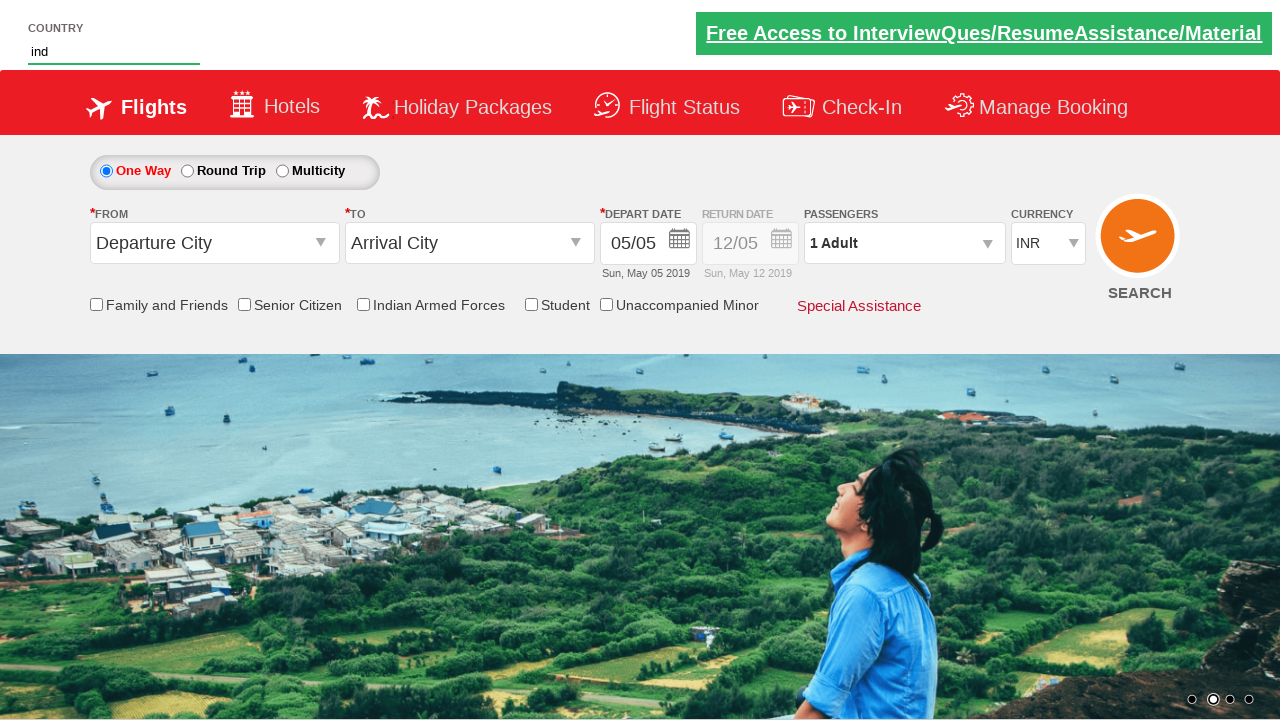

Autosuggest dropdown options loaded
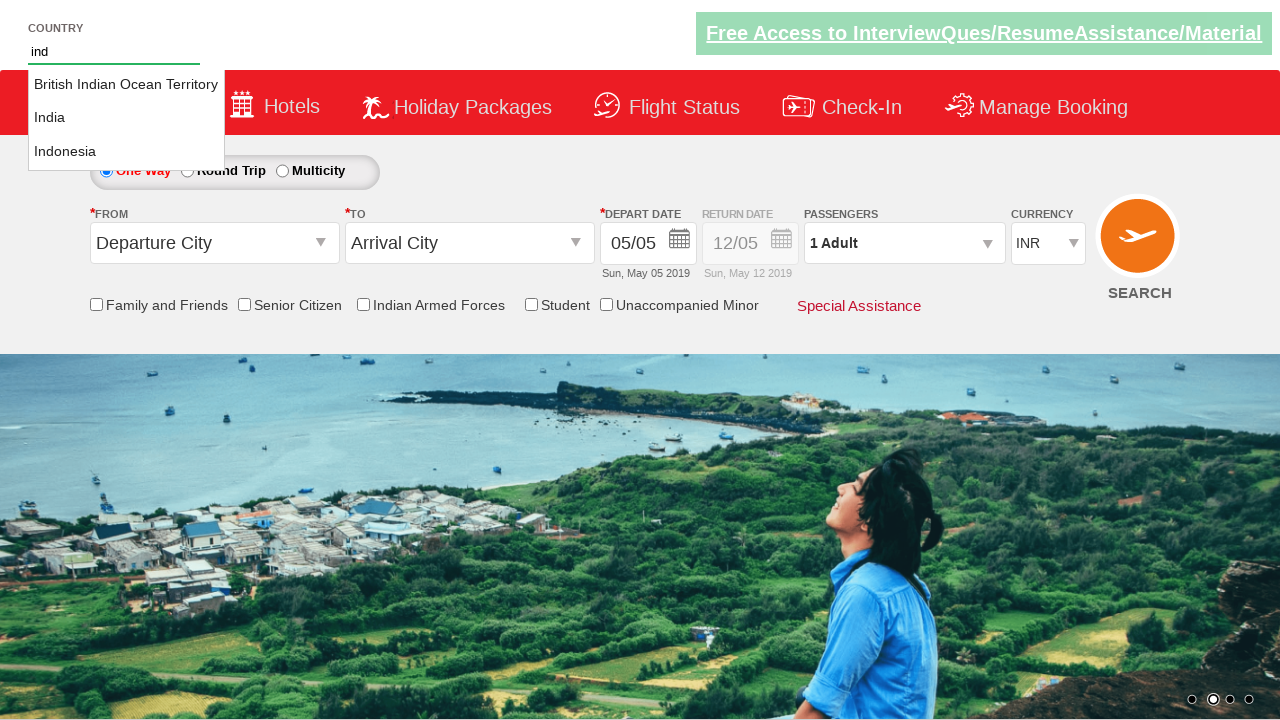

Selected 'India' from autosuggest dropdown at (126, 118) on li.ui-menu-item a >> nth=1
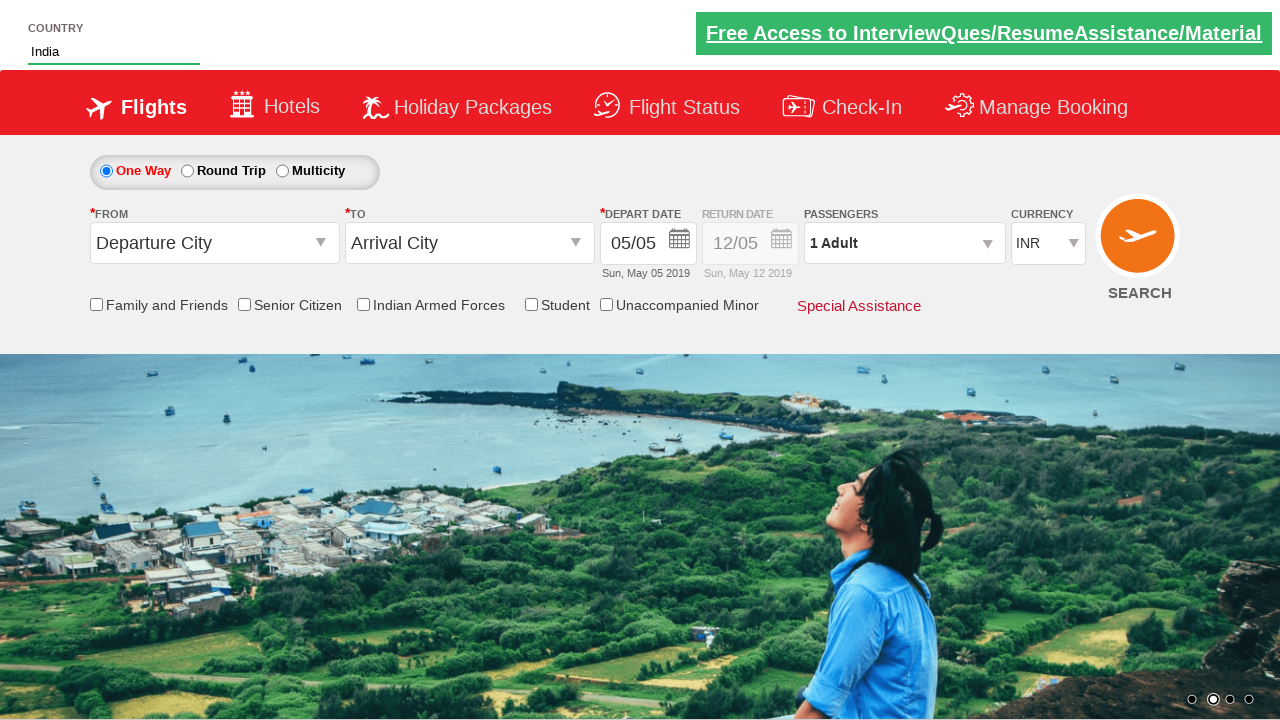

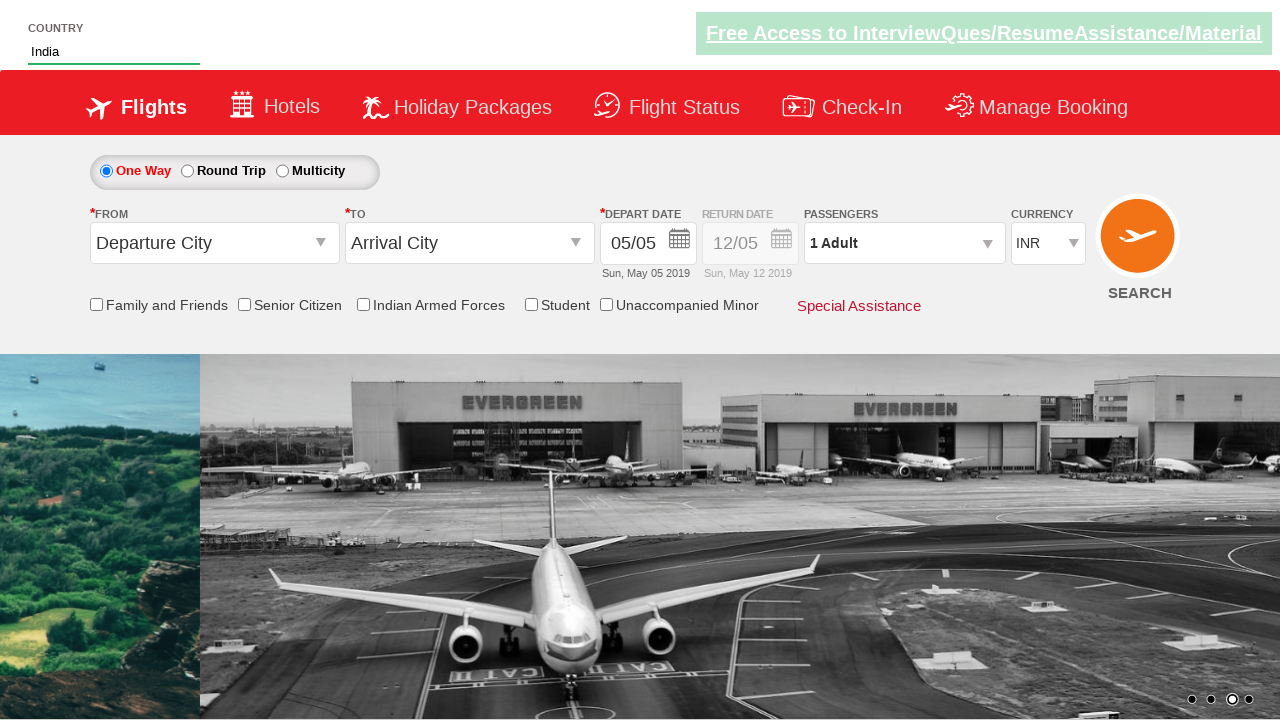